Tests a data types form by filling in personal information fields (first name, last name, address, email, phone, city, country, job position, and company) and submitting the form.

Starting URL: https://bonigarcia.dev/selenium-webdriver-java/data-types.html

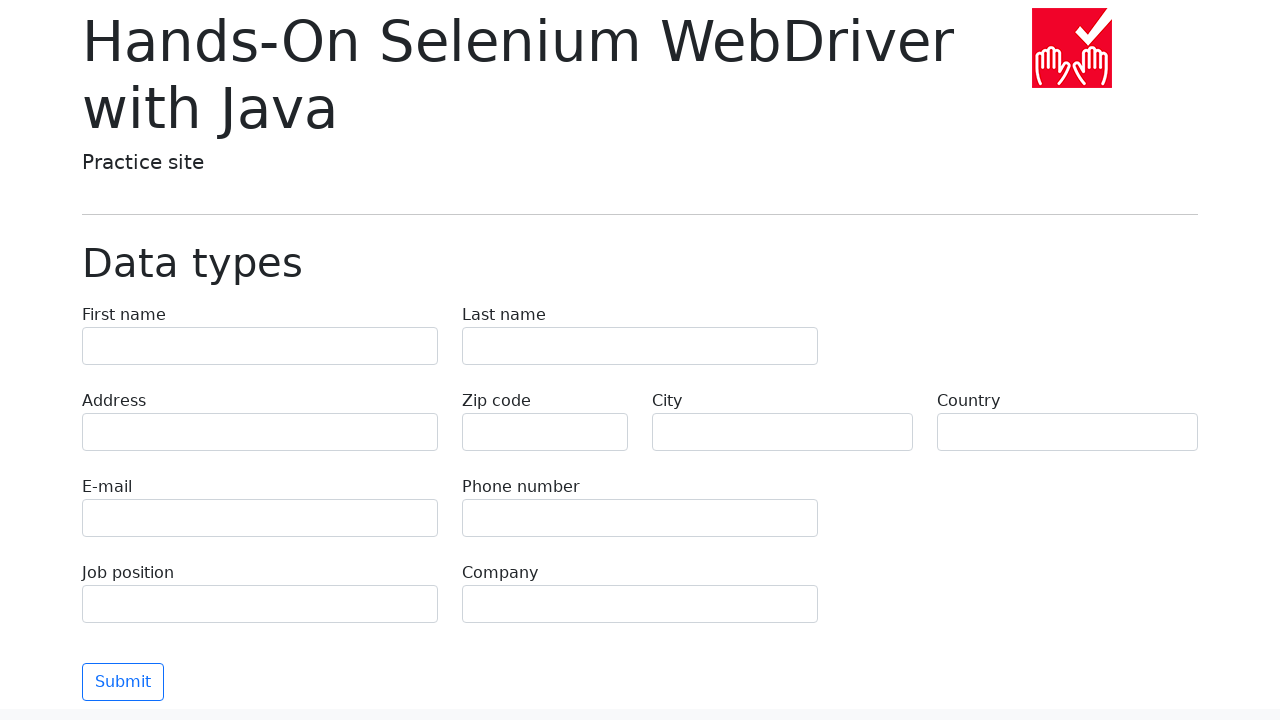

Filled first name field with 'Иван' on input[name='first-name']
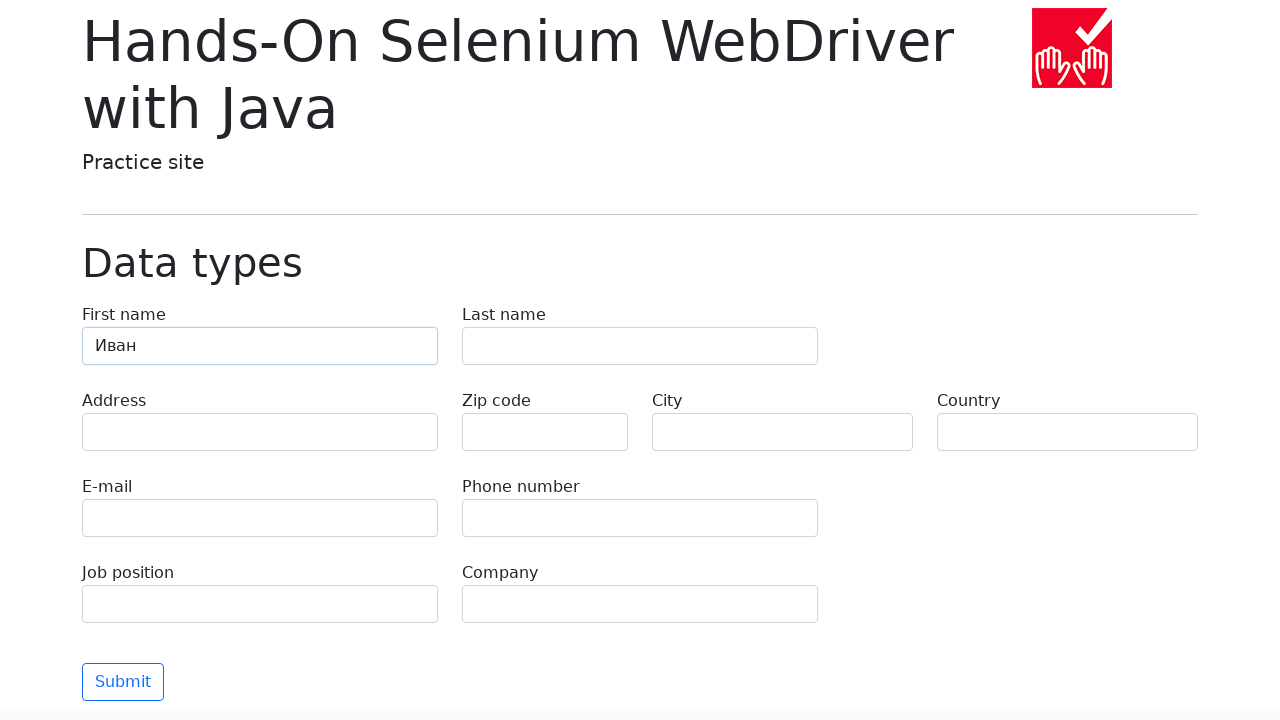

Filled last name field with 'Петров' on input[name='last-name']
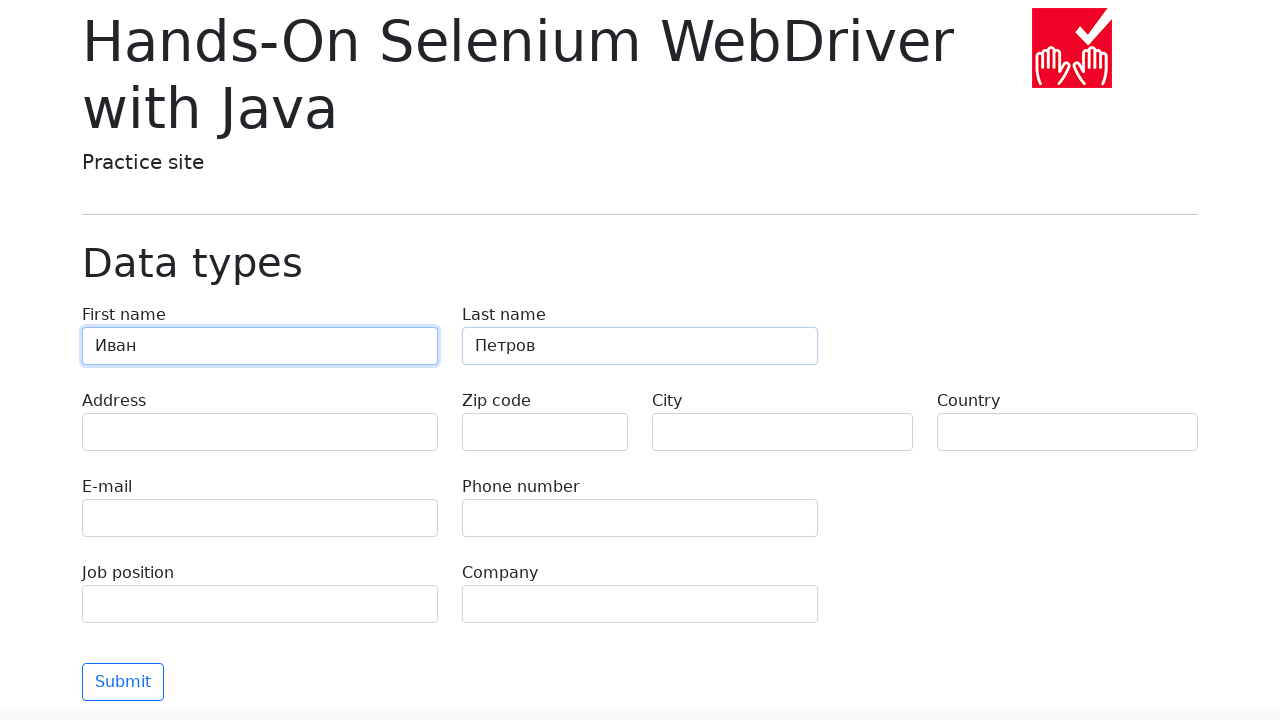

Filled address field with 'Ленина, 55-3' on input[name='address']
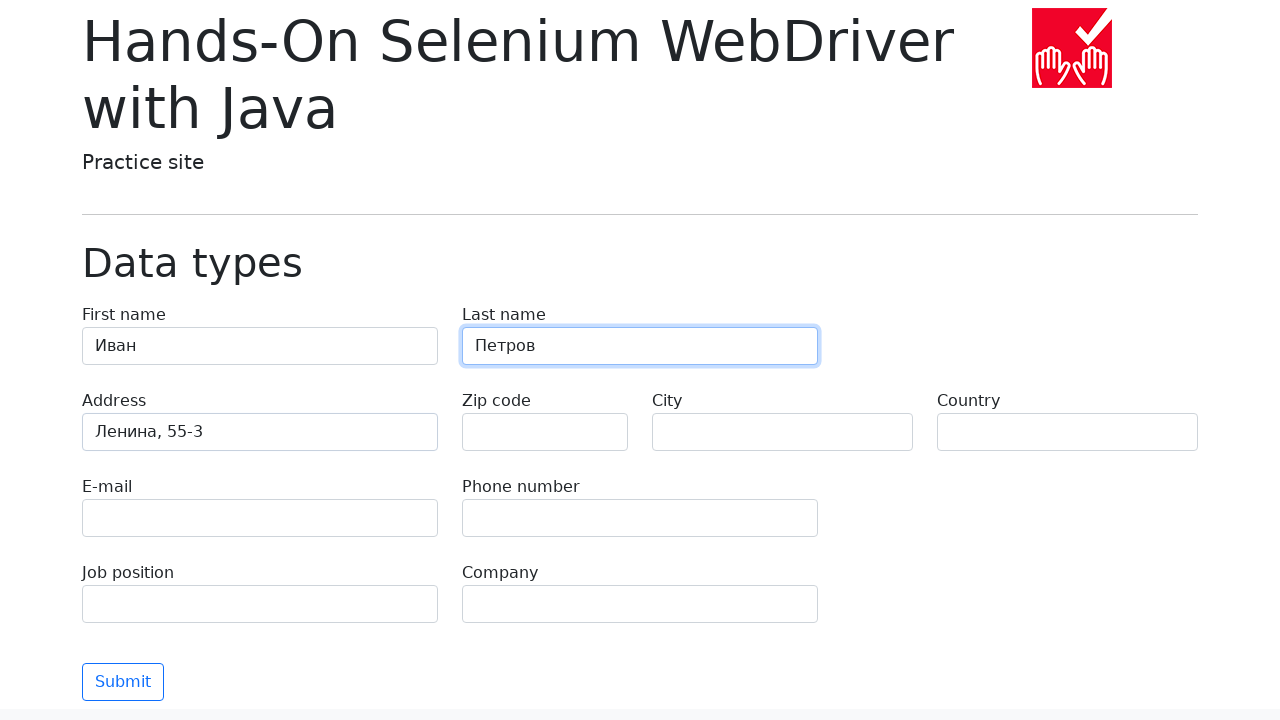

Filled email field with 'test@skypro.com' on input[name='e-mail']
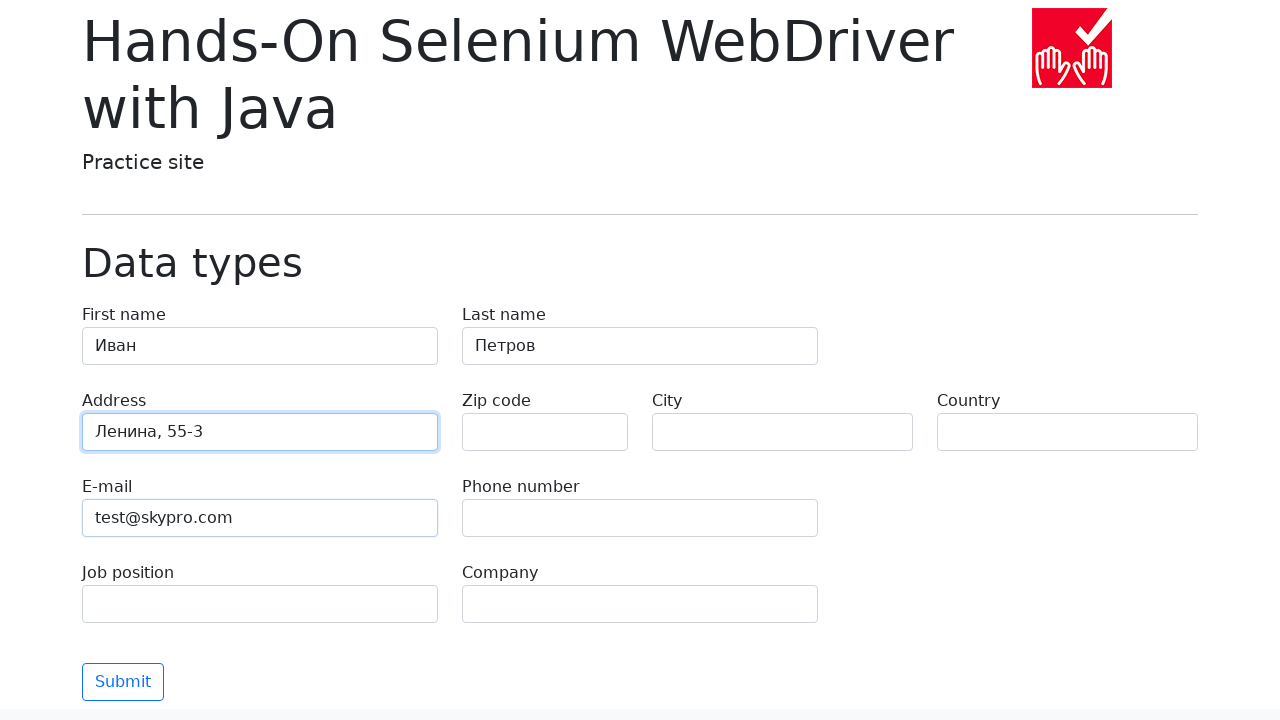

Filled phone field with '+7985899998787' on input[name='phone']
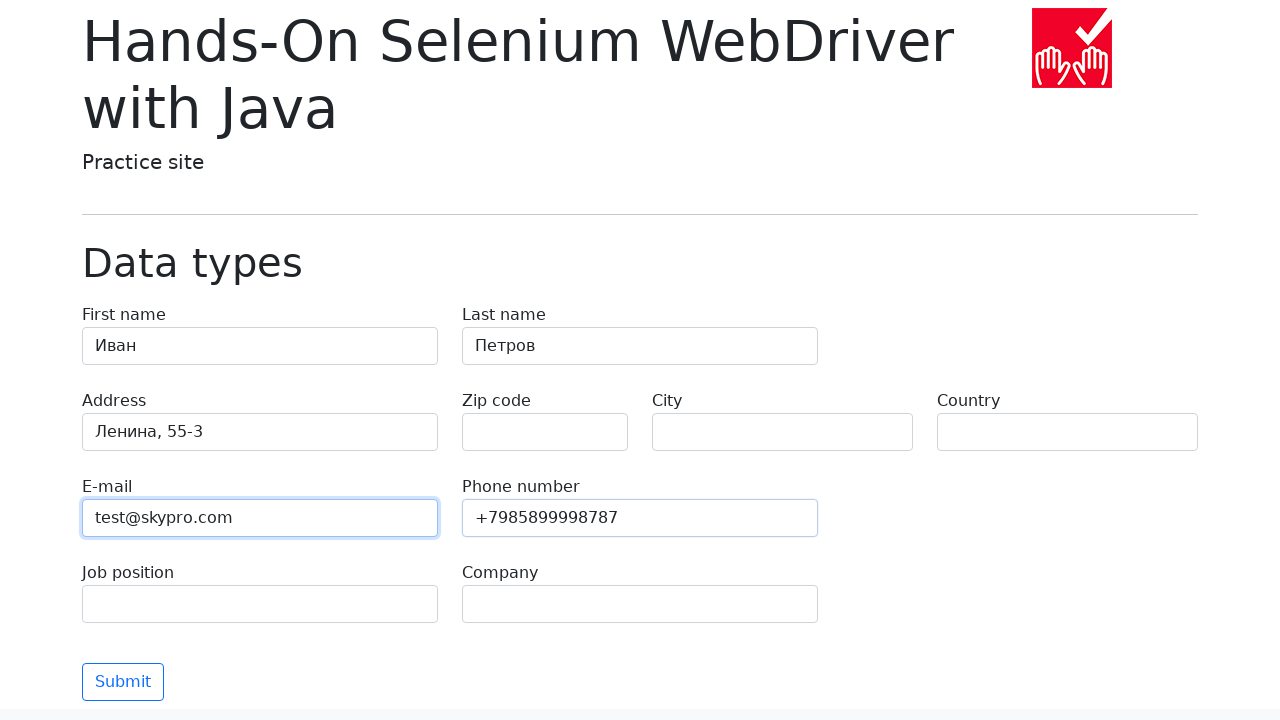

Filled city field with 'Москва' on input[name='city']
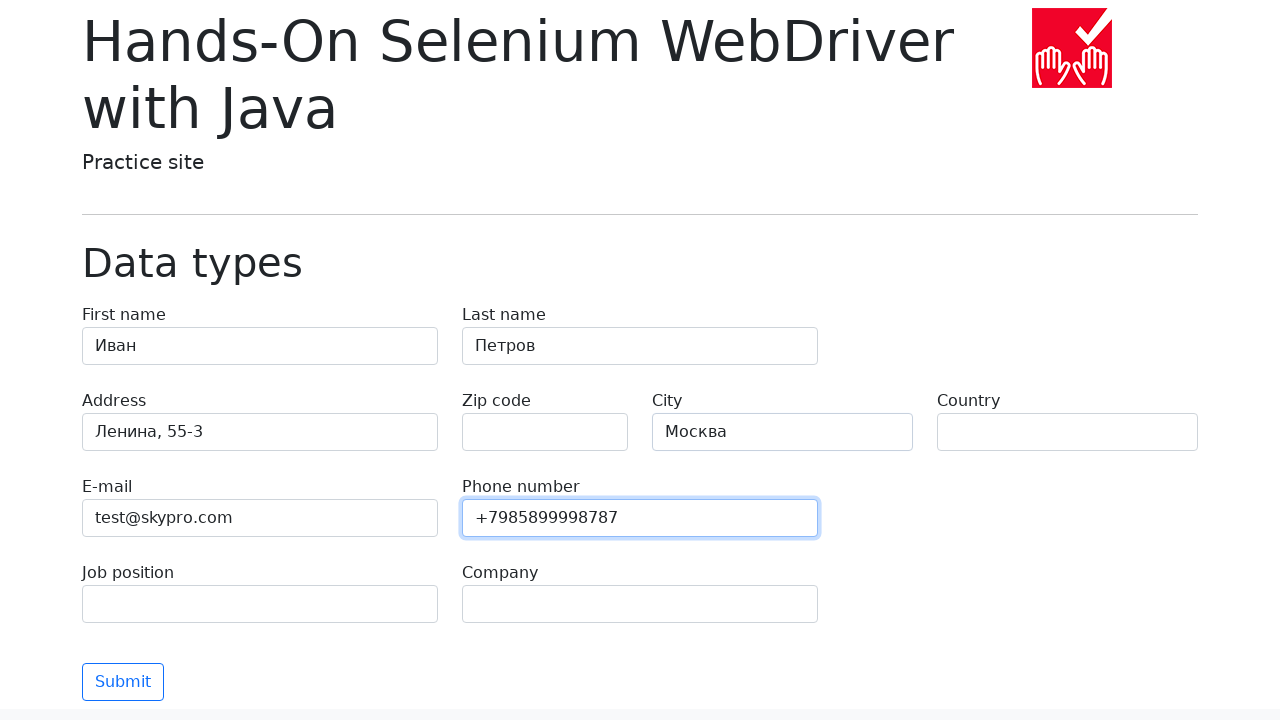

Filled country field with 'Россия' on input[name='country']
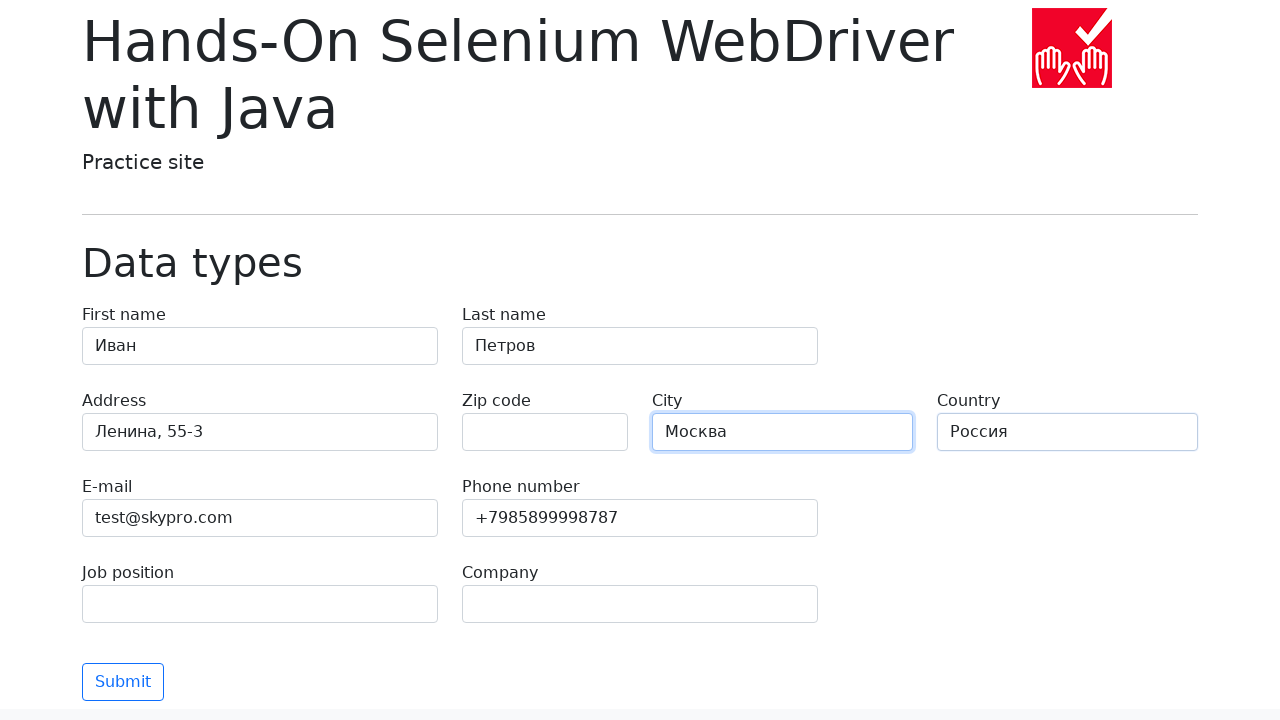

Filled job position field with 'QA' on input[name='job-position']
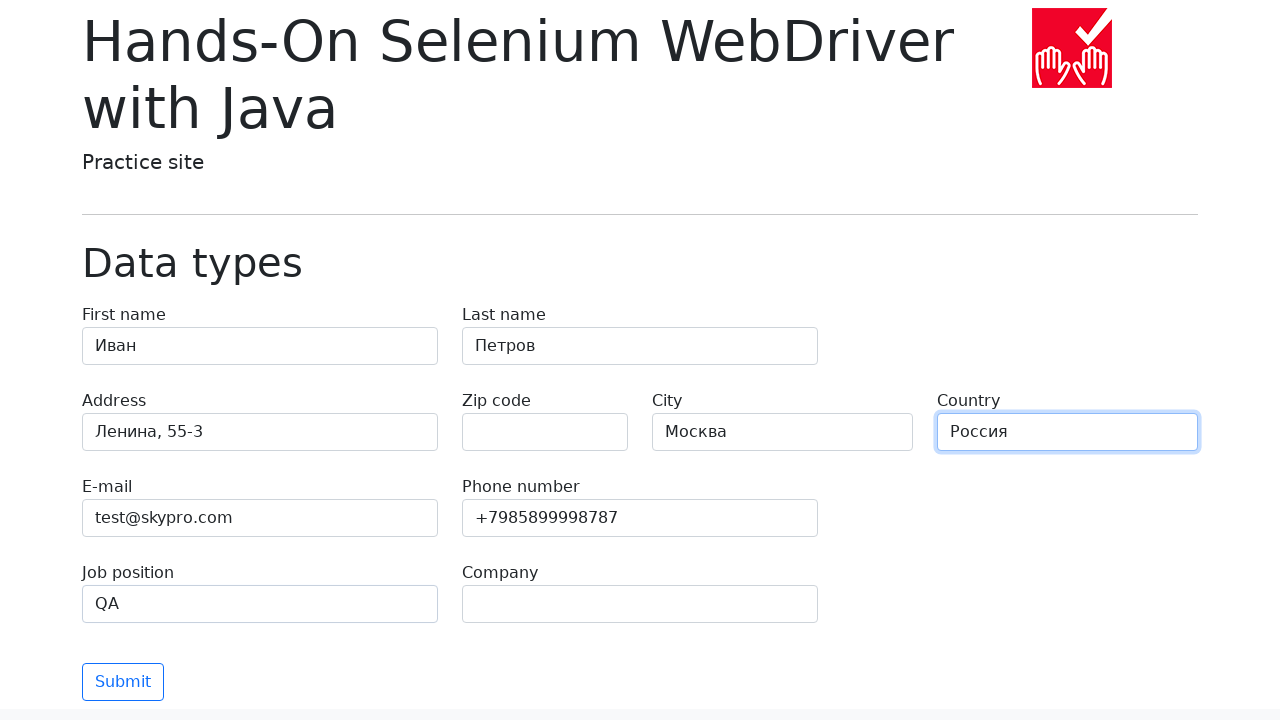

Filled company field with 'SkyPro' on input[name='company']
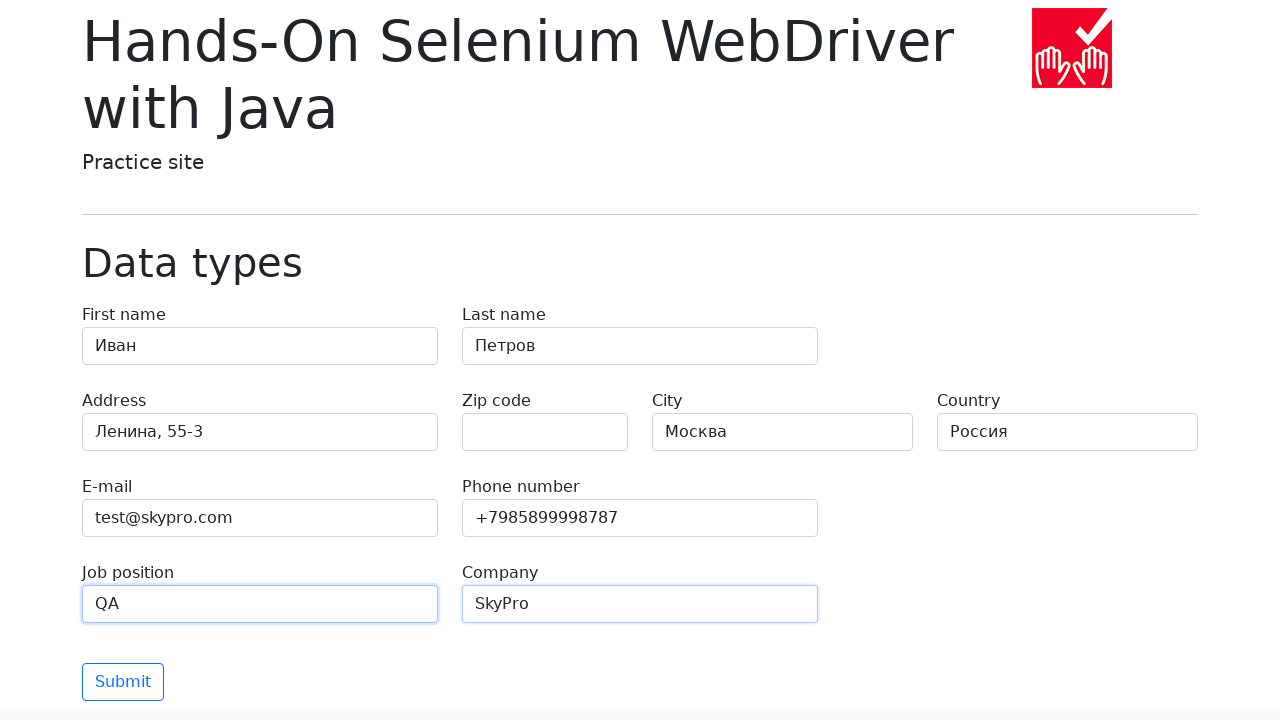

Clicked submit button to submit the form at (123, 682) on button[type='submit']
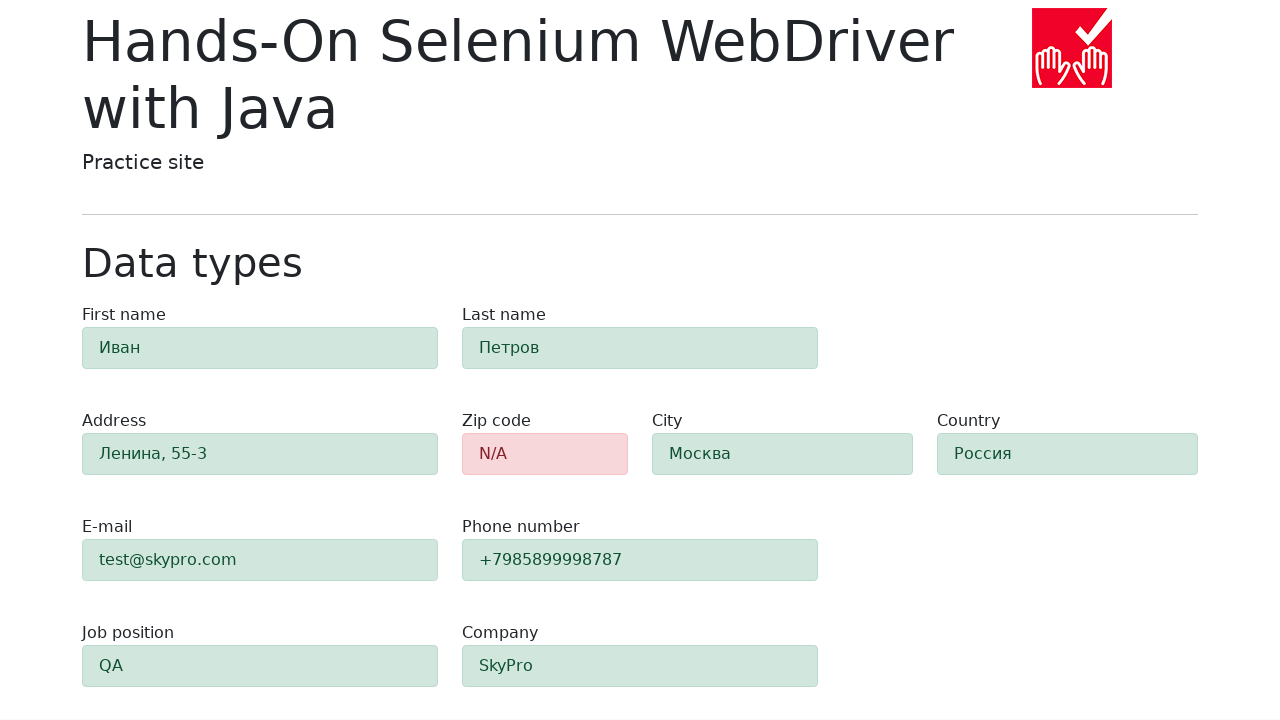

Form submission processed and page reached networkidle state
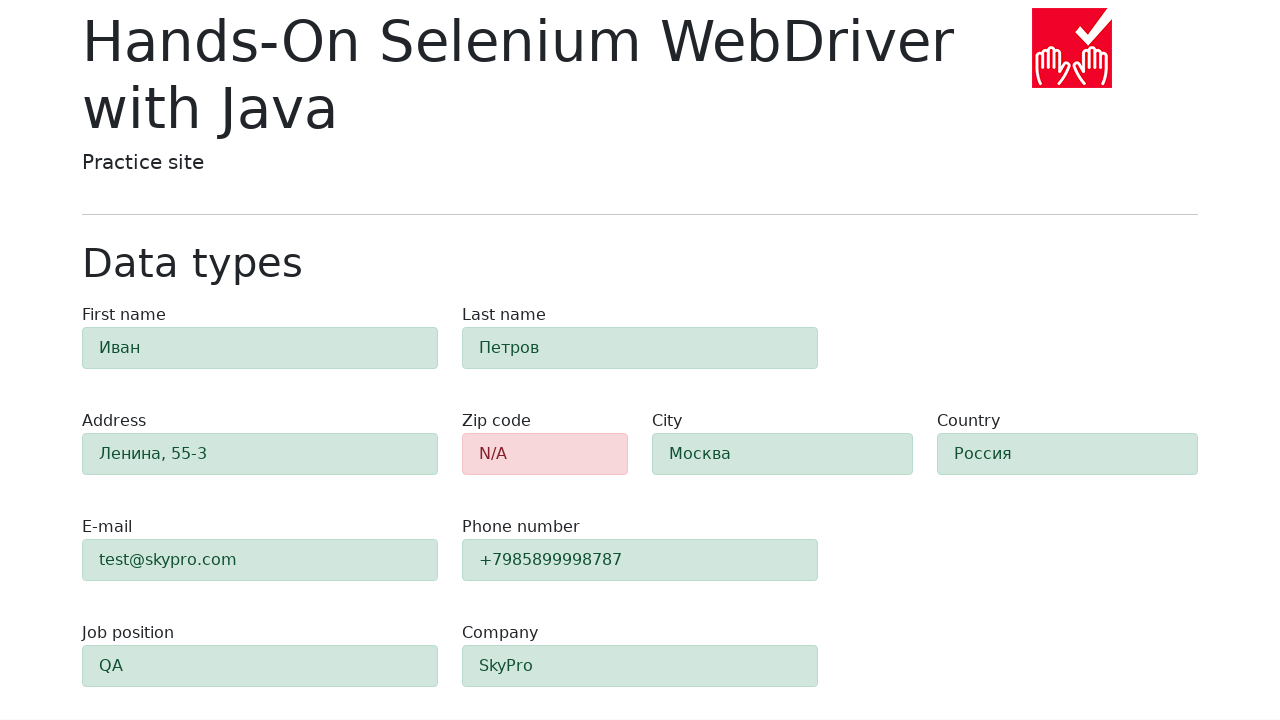

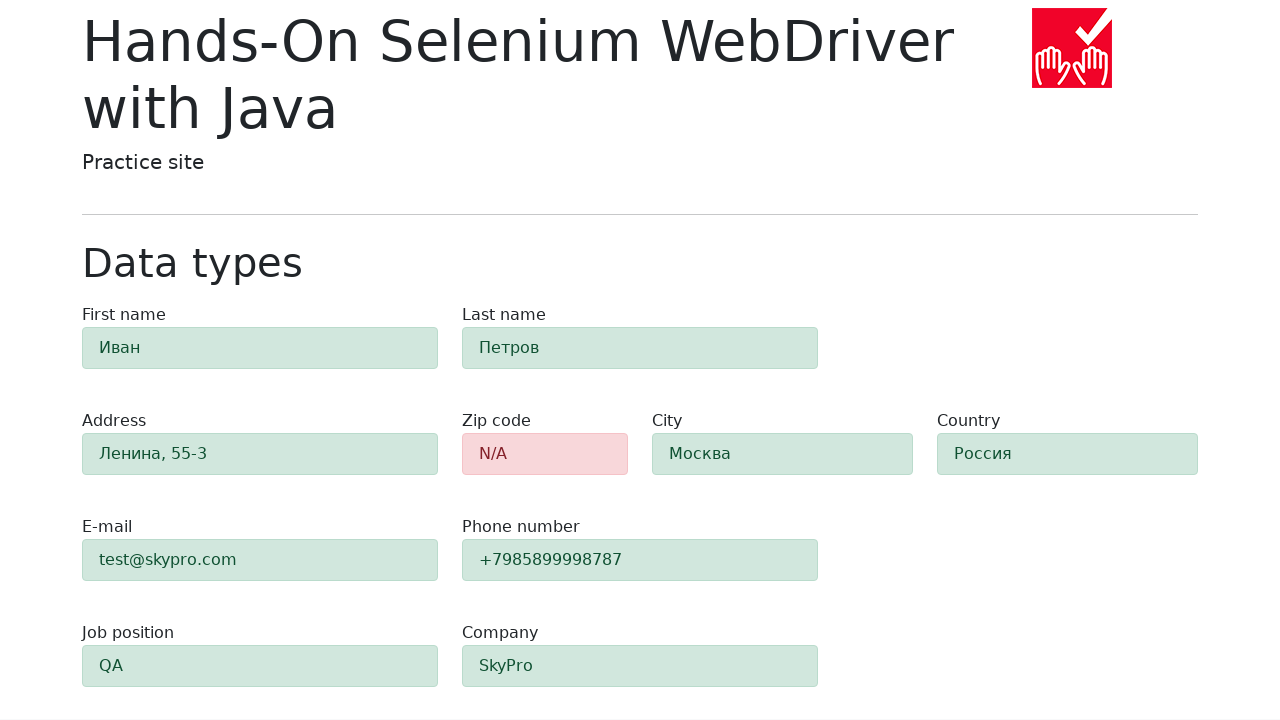